Tests unmarking todo items by unchecking the checkbox after marking them complete

Starting URL: https://demo.playwright.dev/todomvc

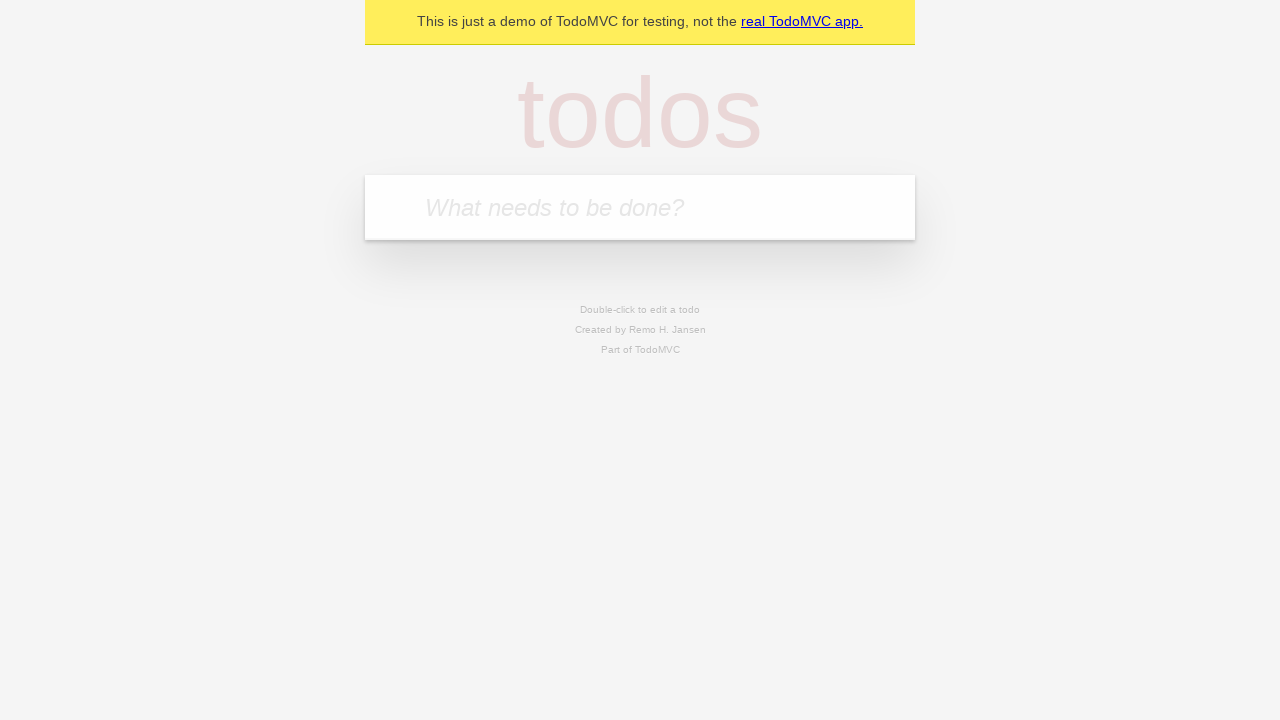

Filled todo input with 'buy some cheese' on internal:attr=[placeholder="What needs to be done?"i]
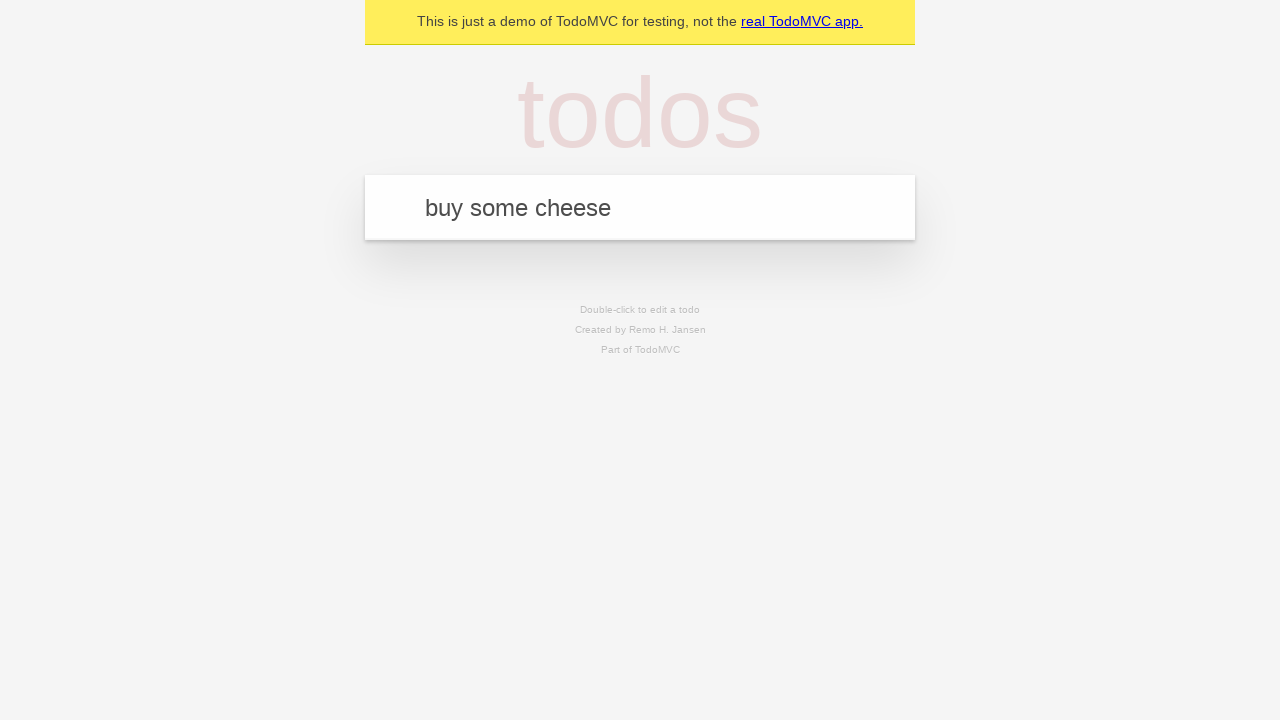

Pressed Enter to add first todo item on internal:attr=[placeholder="What needs to be done?"i]
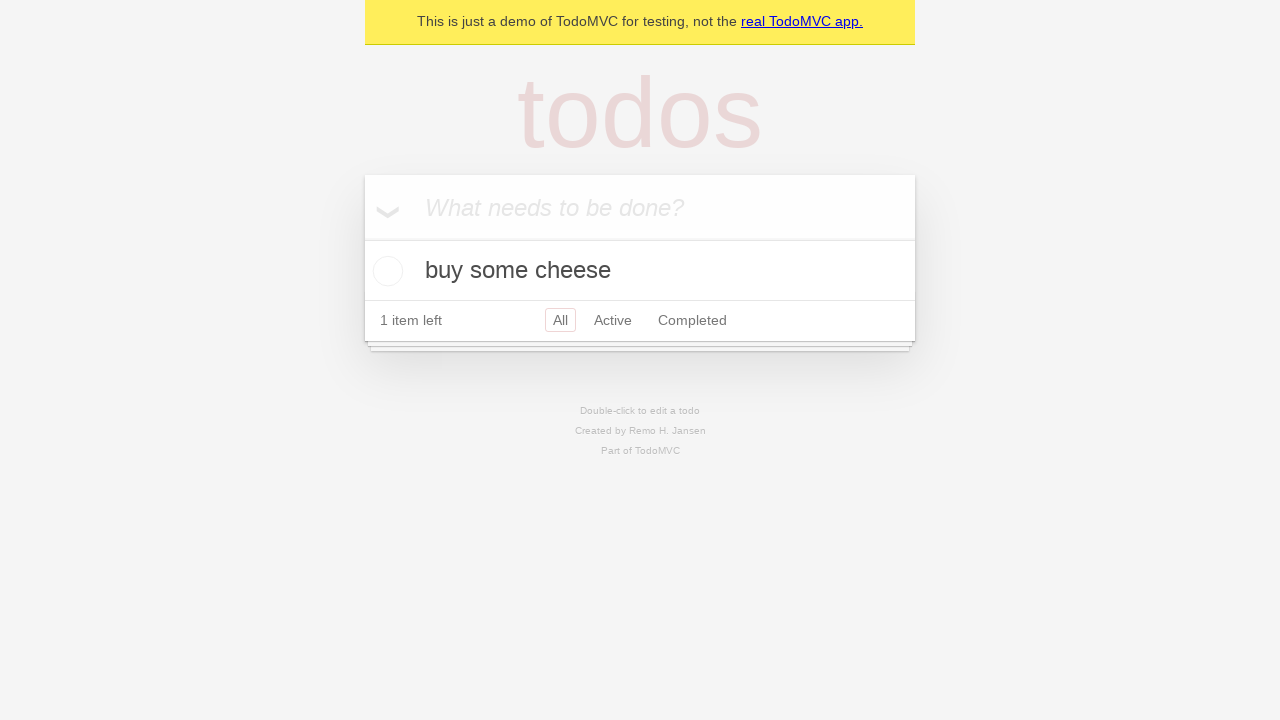

Filled todo input with 'feed the cat' on internal:attr=[placeholder="What needs to be done?"i]
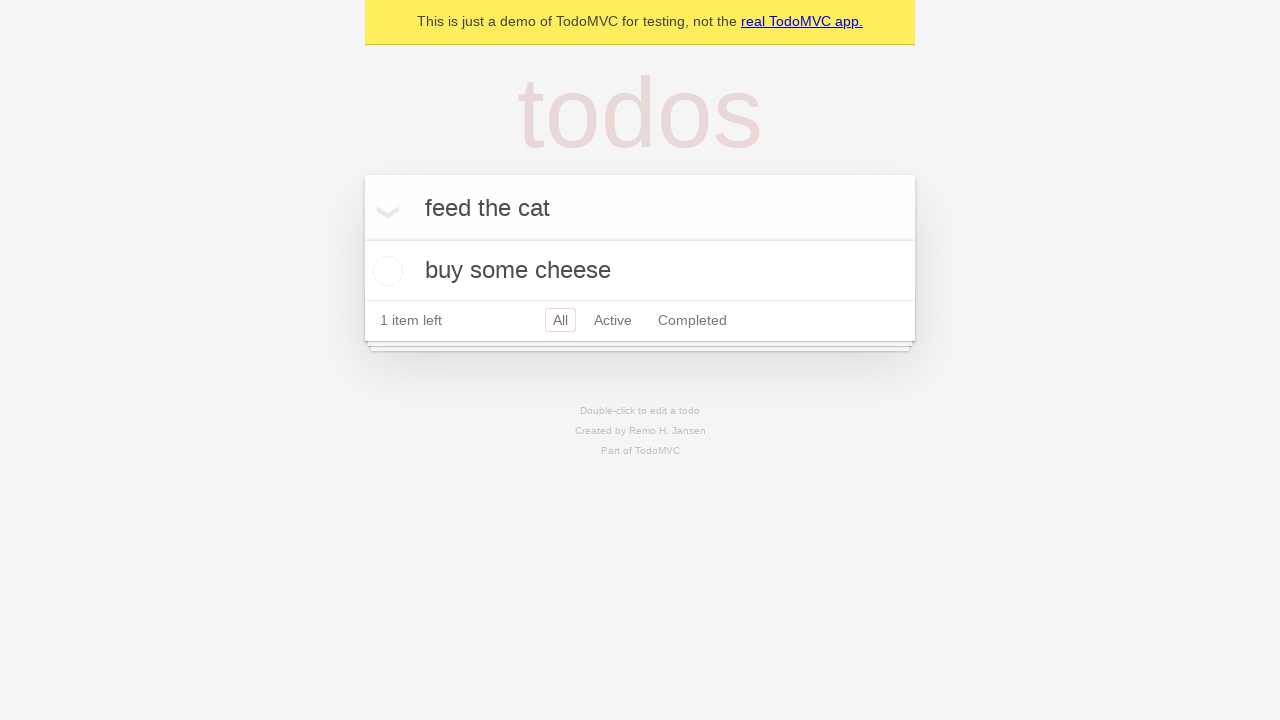

Pressed Enter to add second todo item on internal:attr=[placeholder="What needs to be done?"i]
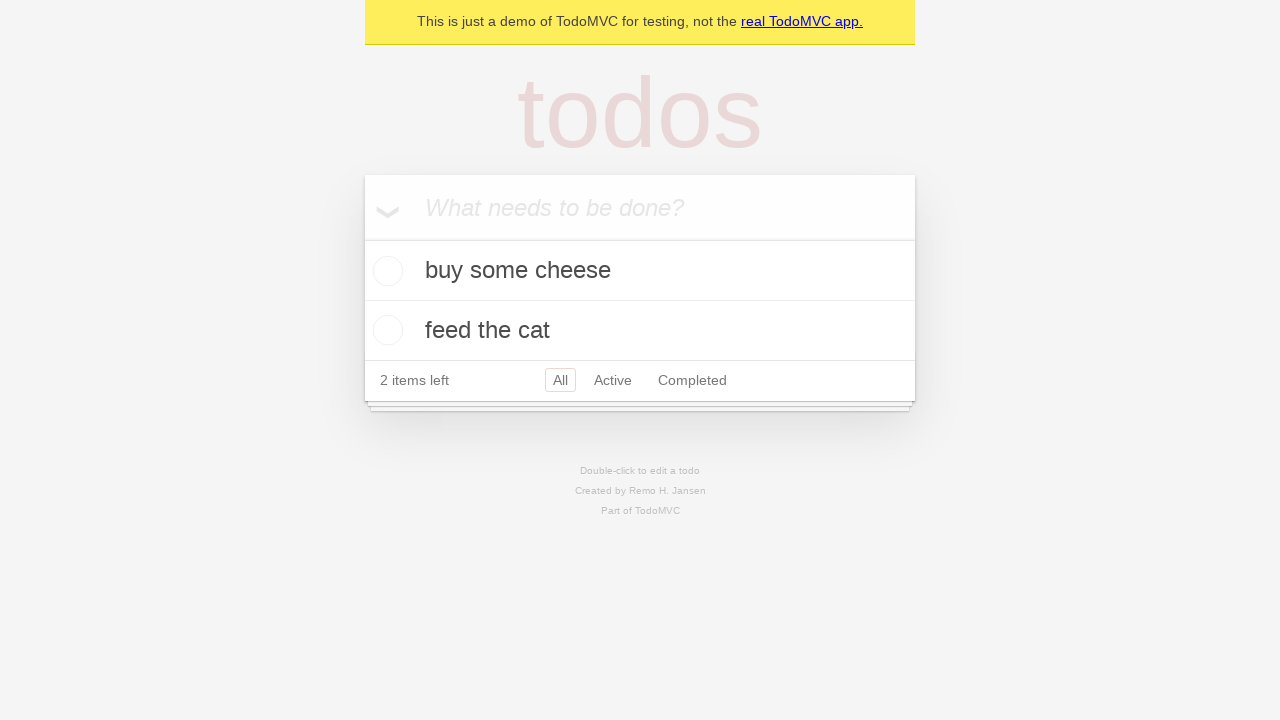

Located first todo item
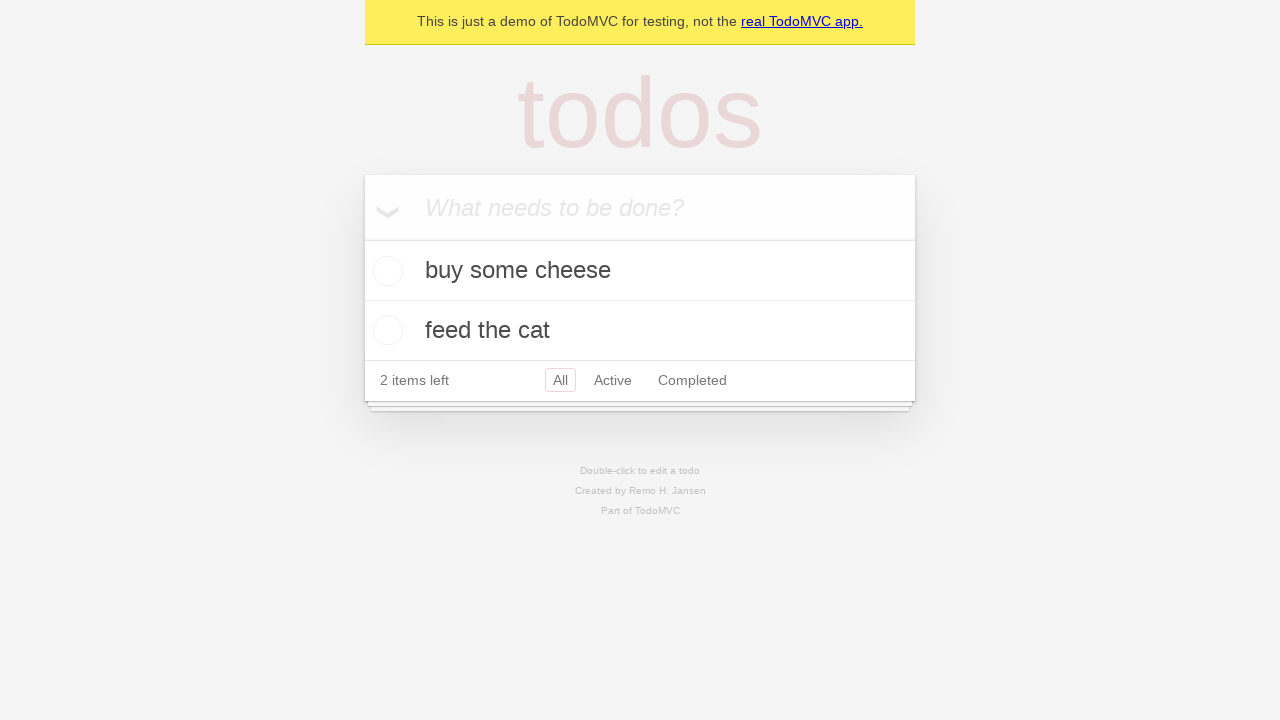

Located checkbox for first todo item
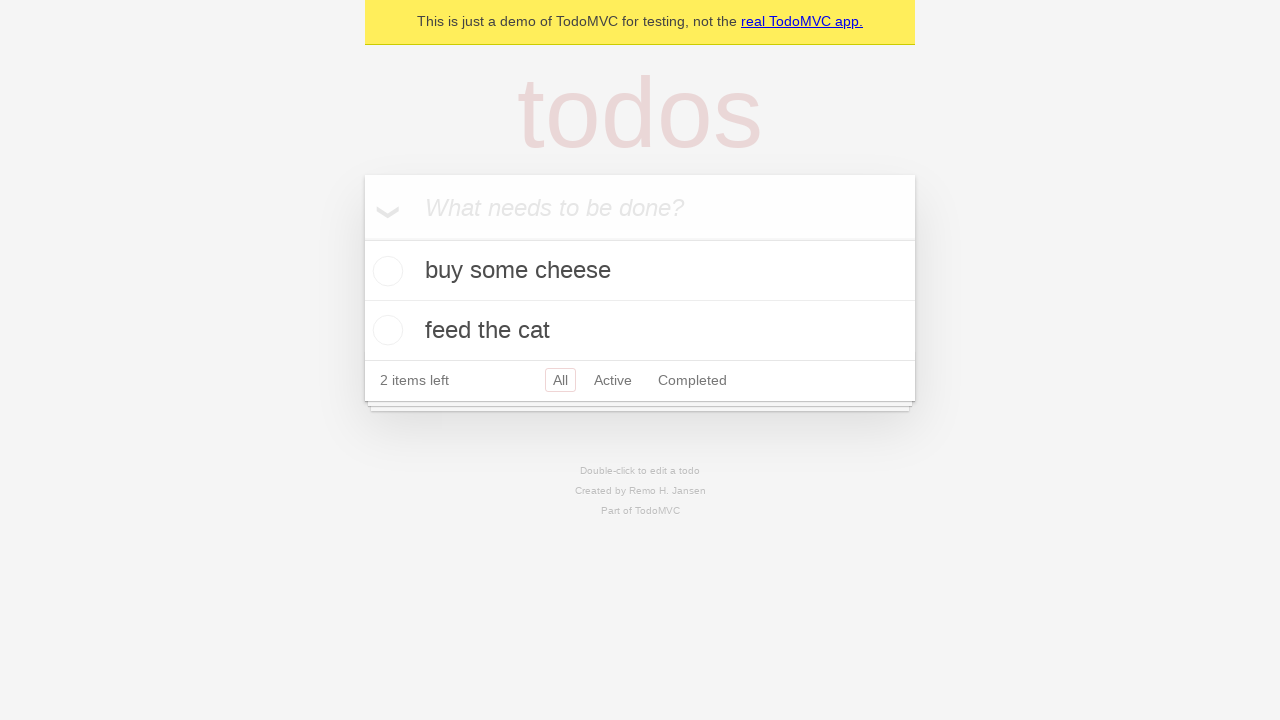

Marked first todo item as complete at (385, 271) on internal:testid=[data-testid="todo-item"s] >> nth=0 >> internal:role=checkbox
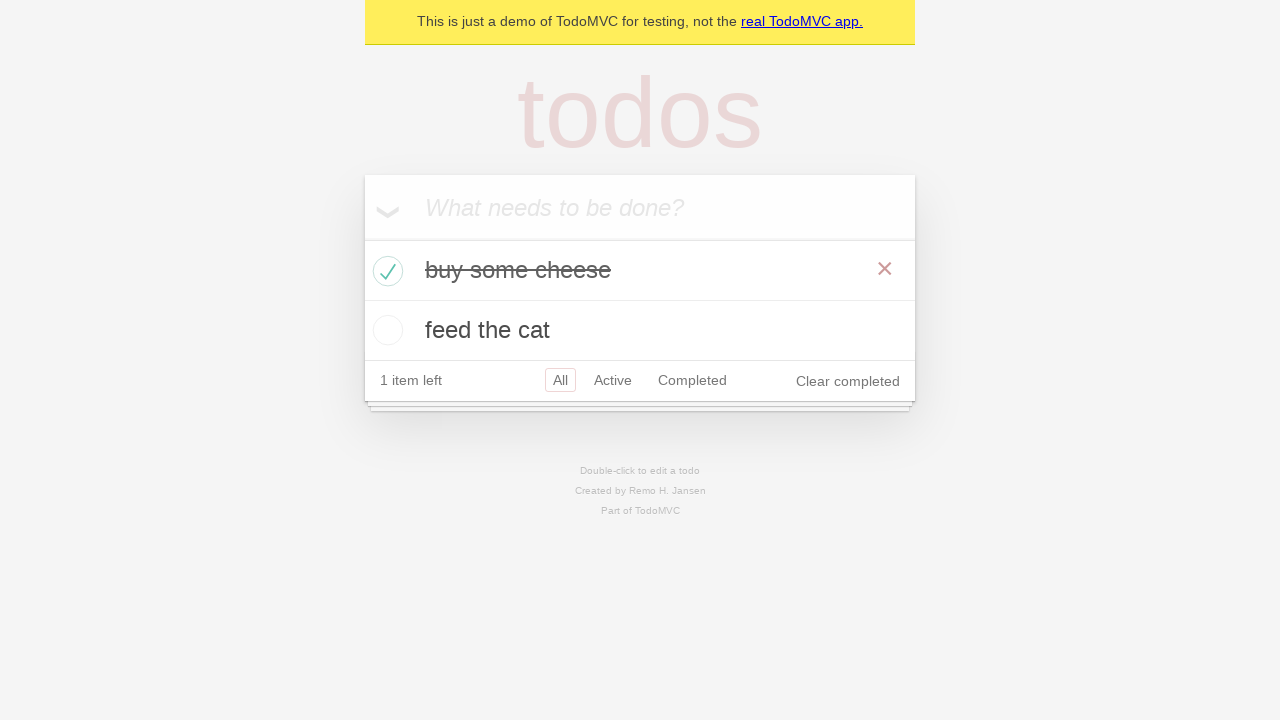

Unmarked first todo item as incomplete at (385, 271) on internal:testid=[data-testid="todo-item"s] >> nth=0 >> internal:role=checkbox
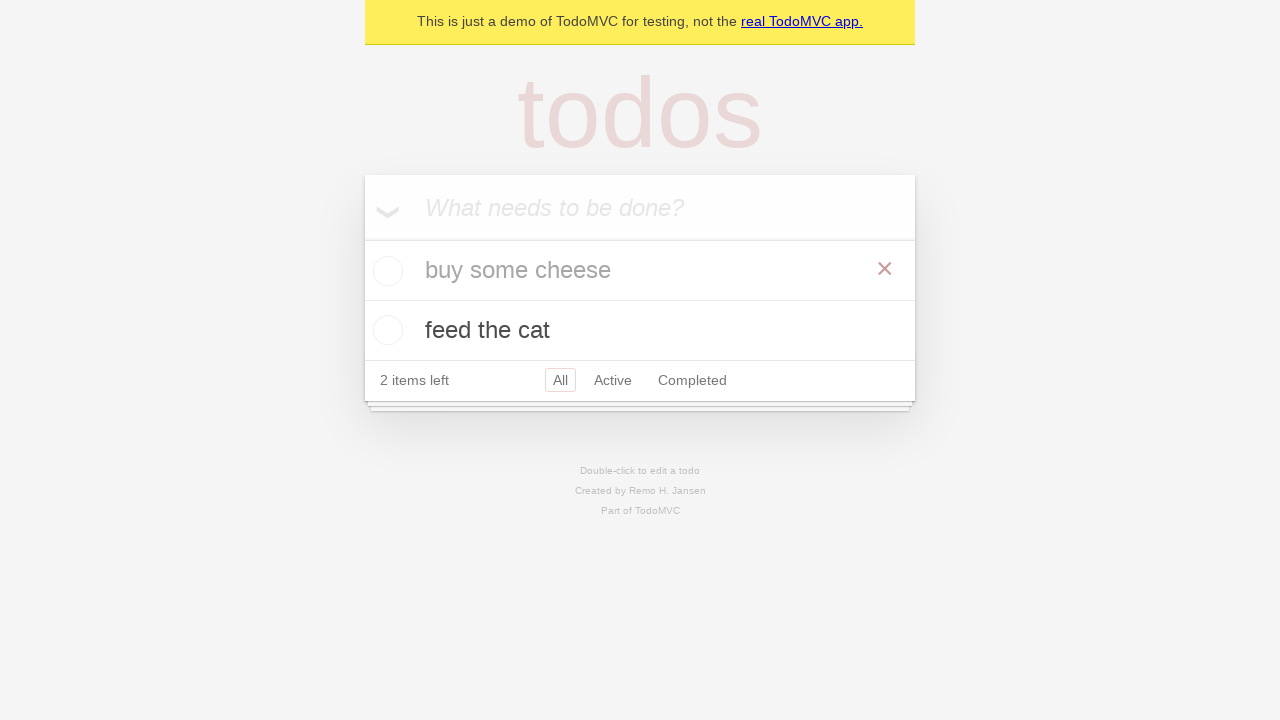

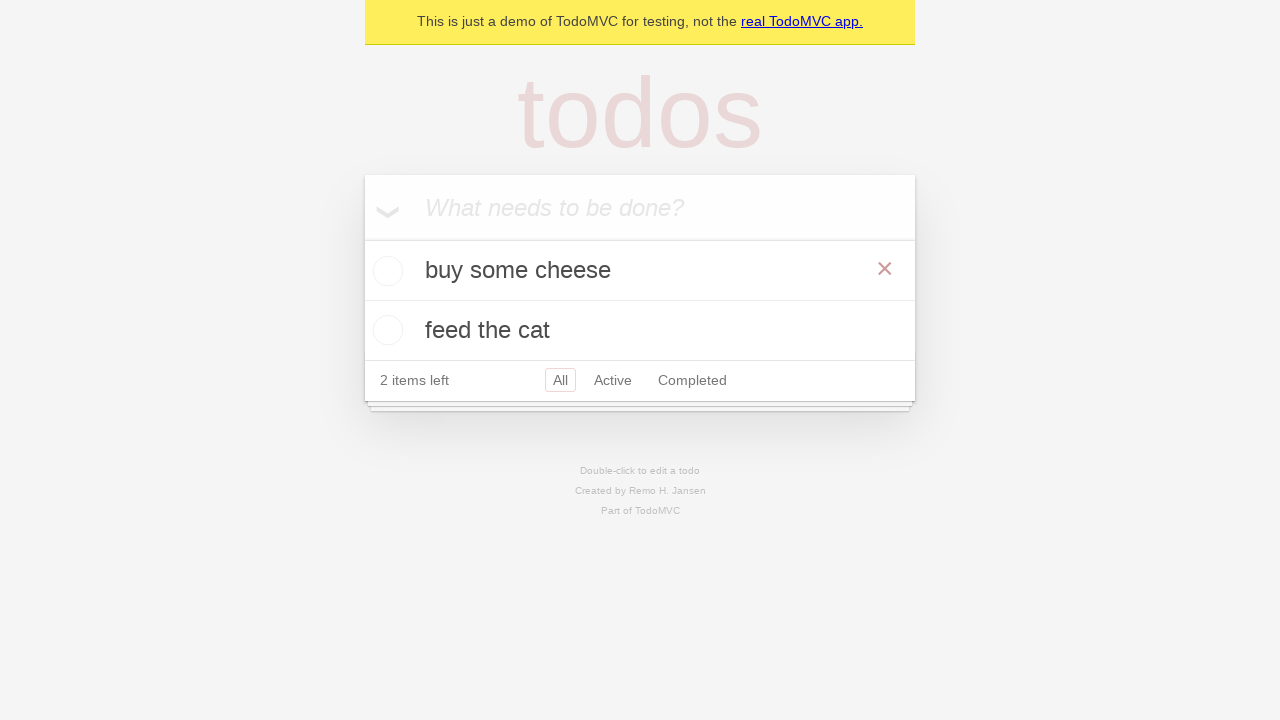